Tests clicking on a sidebar link in the docs page to navigate to the running tests documentation

Starting URL: https://playwright.dev/

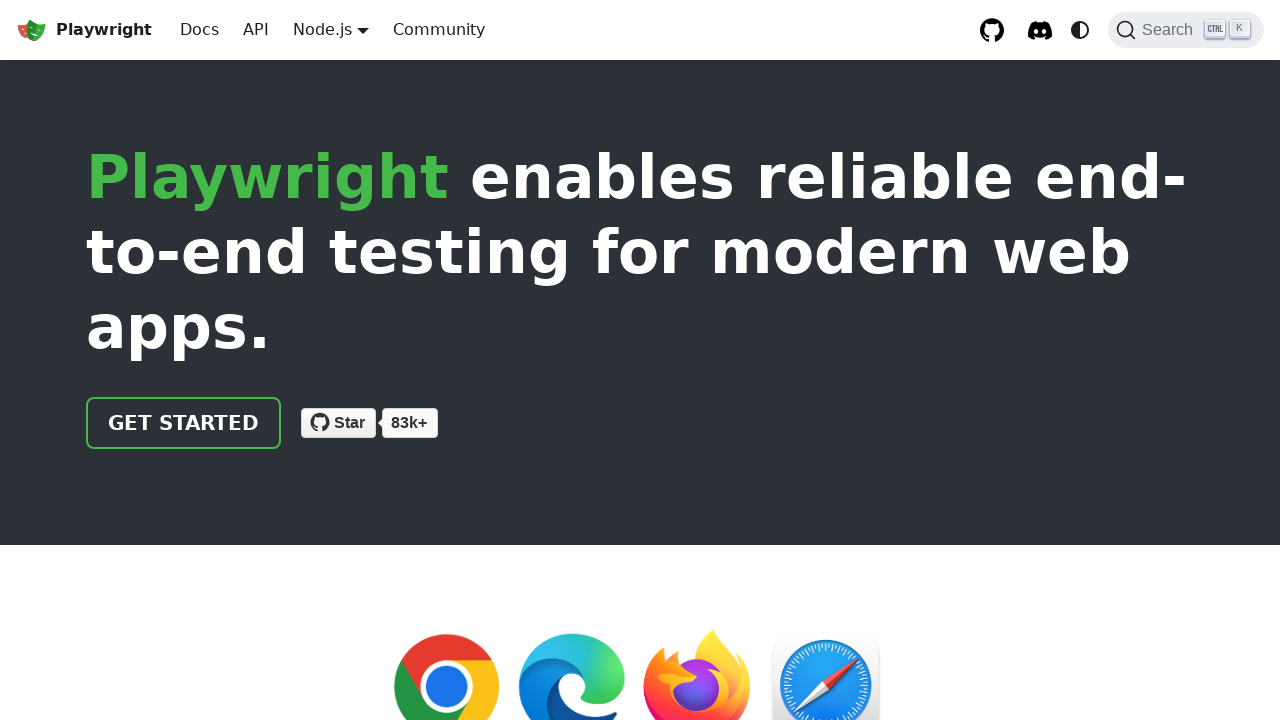

Clicked Docs button to navigate to documentation at (200, 30) on internal:text="Docs"i
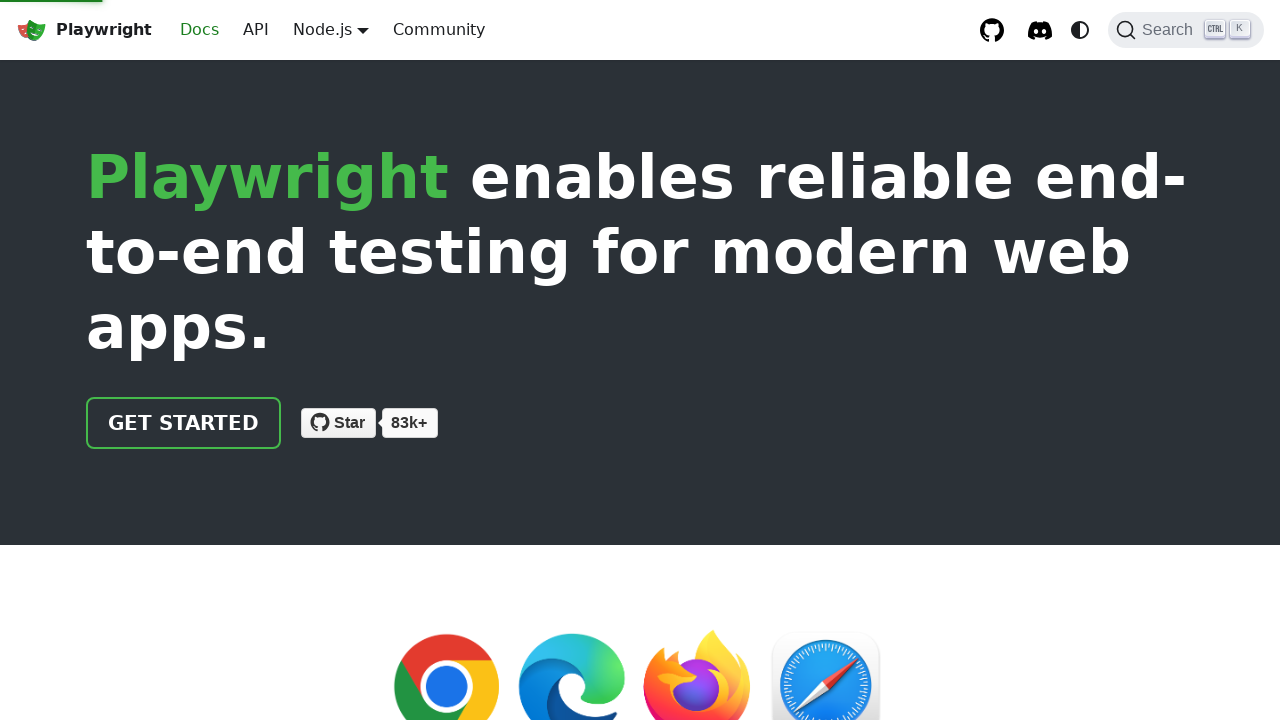

Clicked 'Running and debugging tests' link in the left sidebar at (155, 228) on .theme-doc-sidebar-item-category.theme-doc-sidebar-item-category-level-1.menu__l
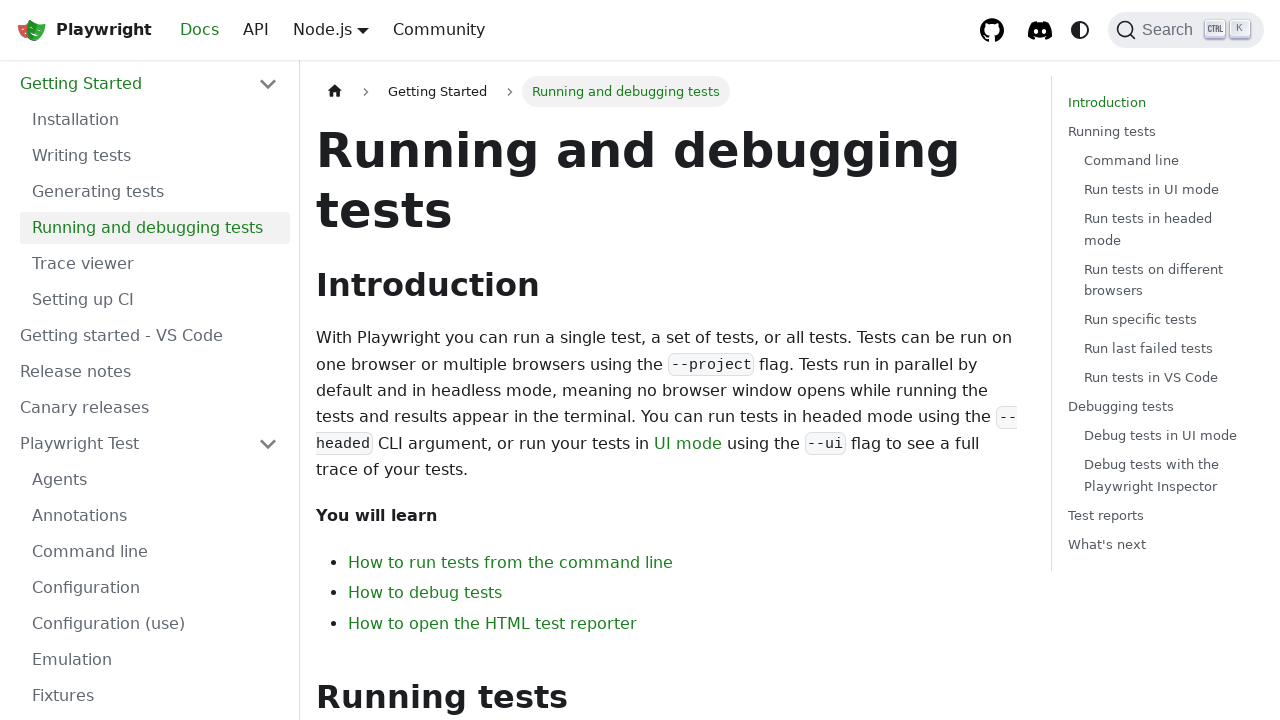

Verified navigation to running tests documentation page
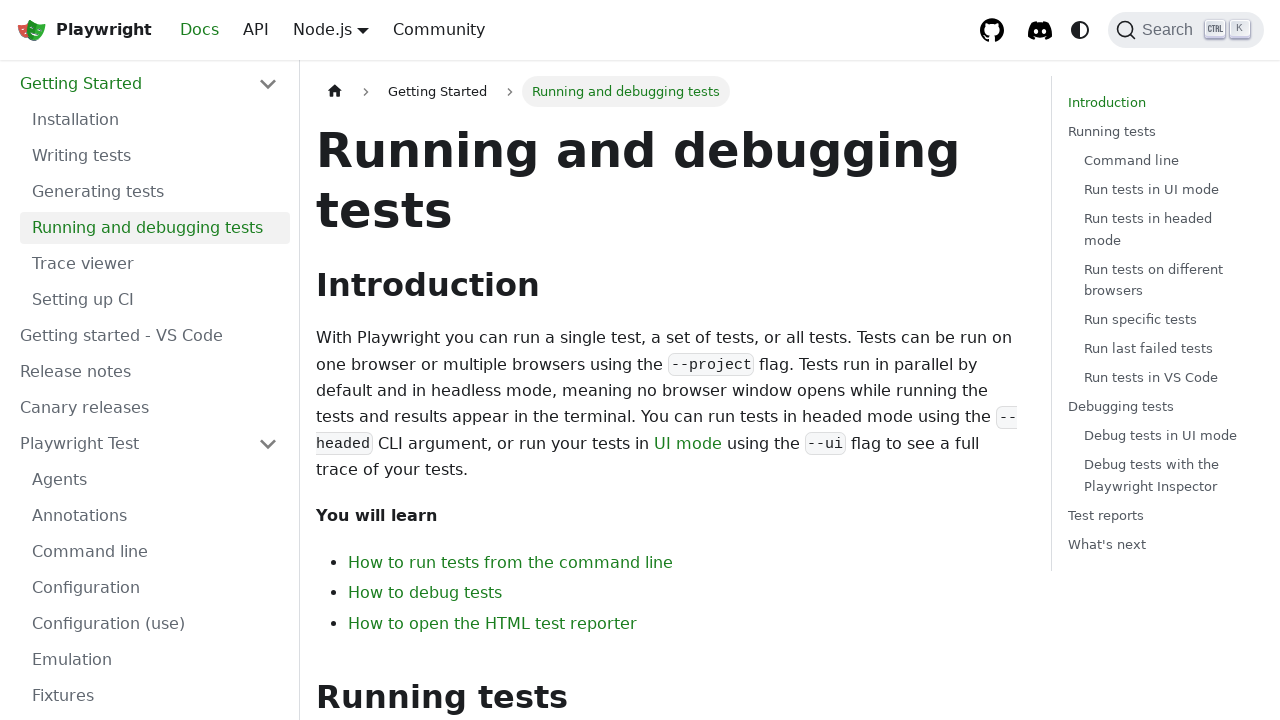

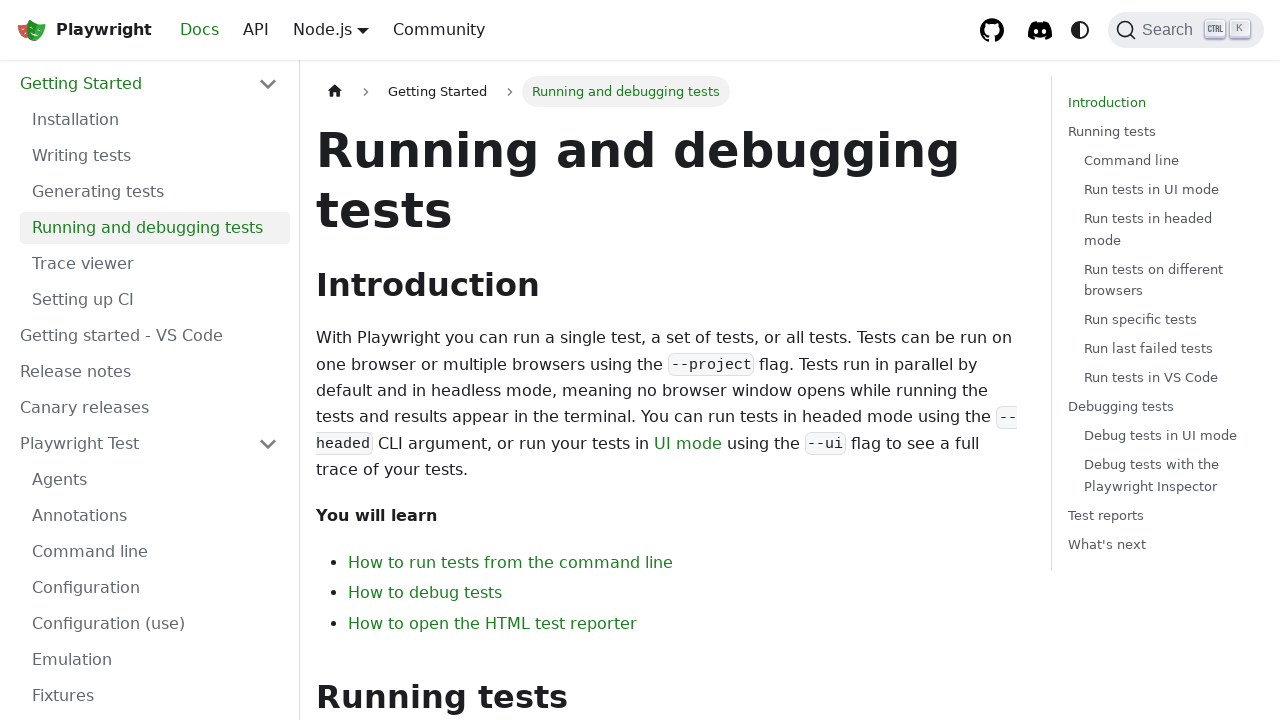